Tests sorting a data table in descending order by clicking the dues column header twice

Starting URL: http://the-internet.herokuapp.com/tables

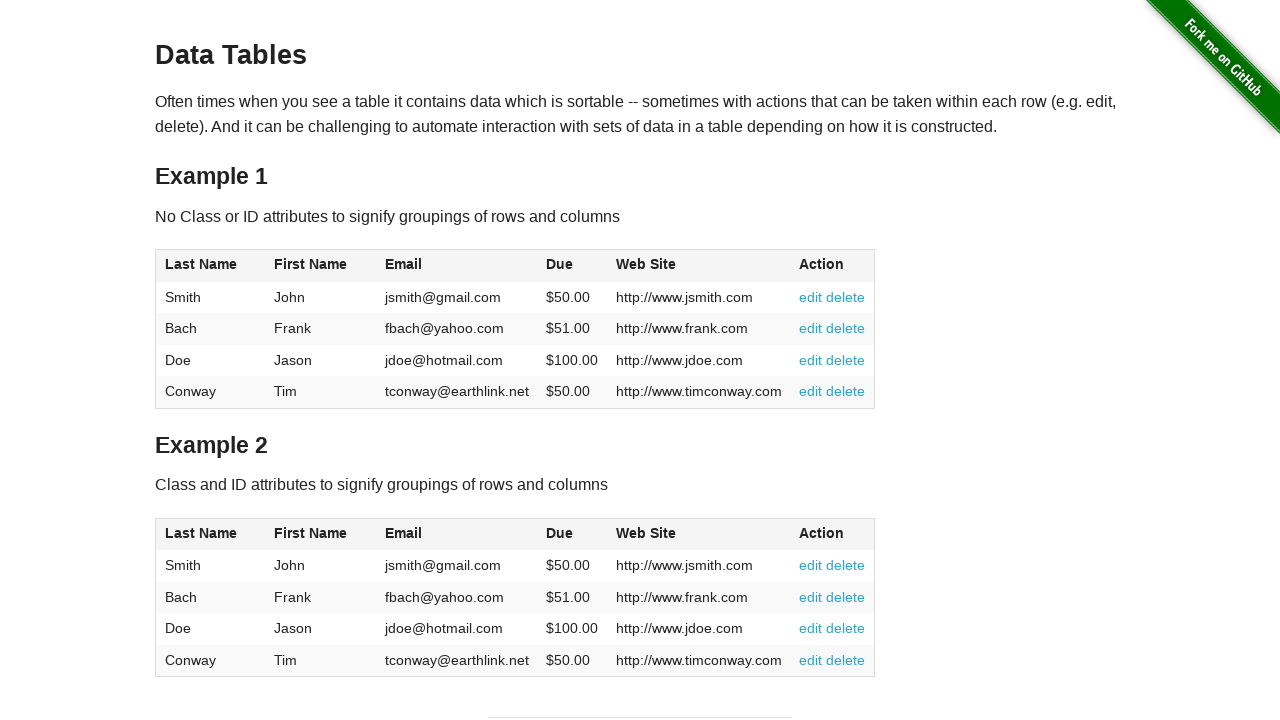

Clicked dues column header (first click) at (572, 266) on #table1 thead tr th:nth-of-type(4)
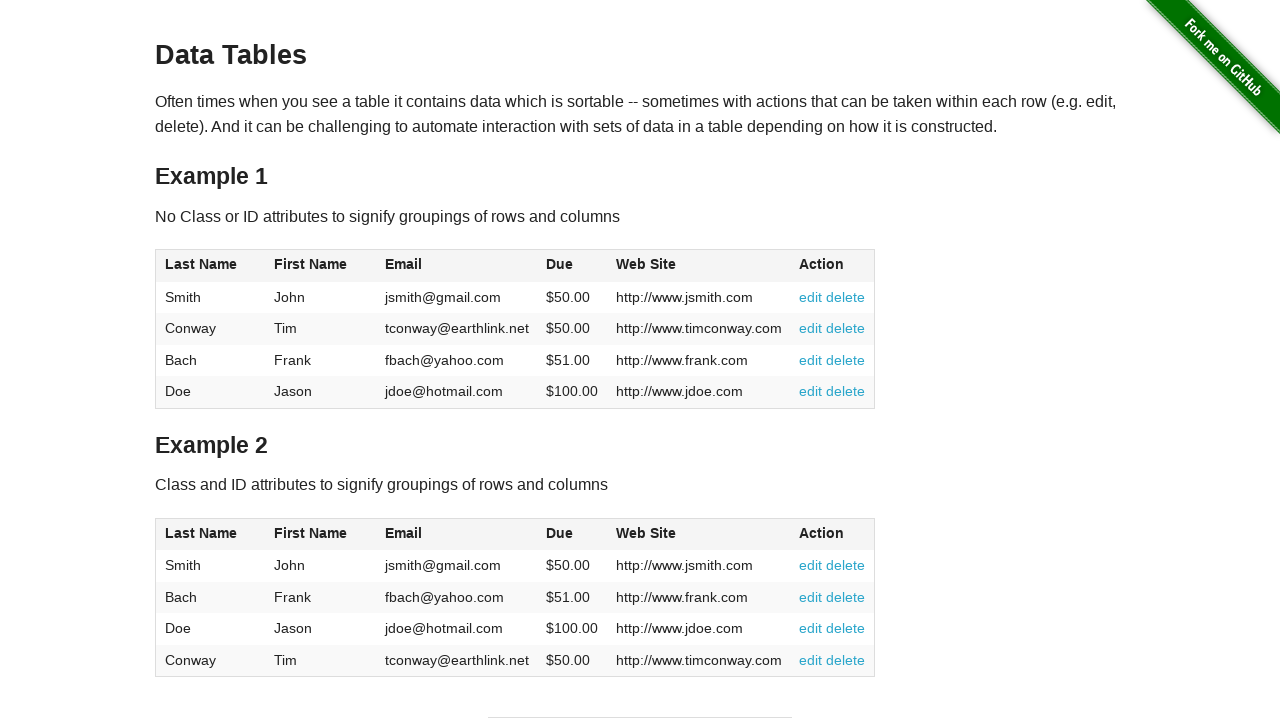

Clicked dues column header (second click) to sort in descending order at (572, 266) on #table1 thead tr th:nth-of-type(4)
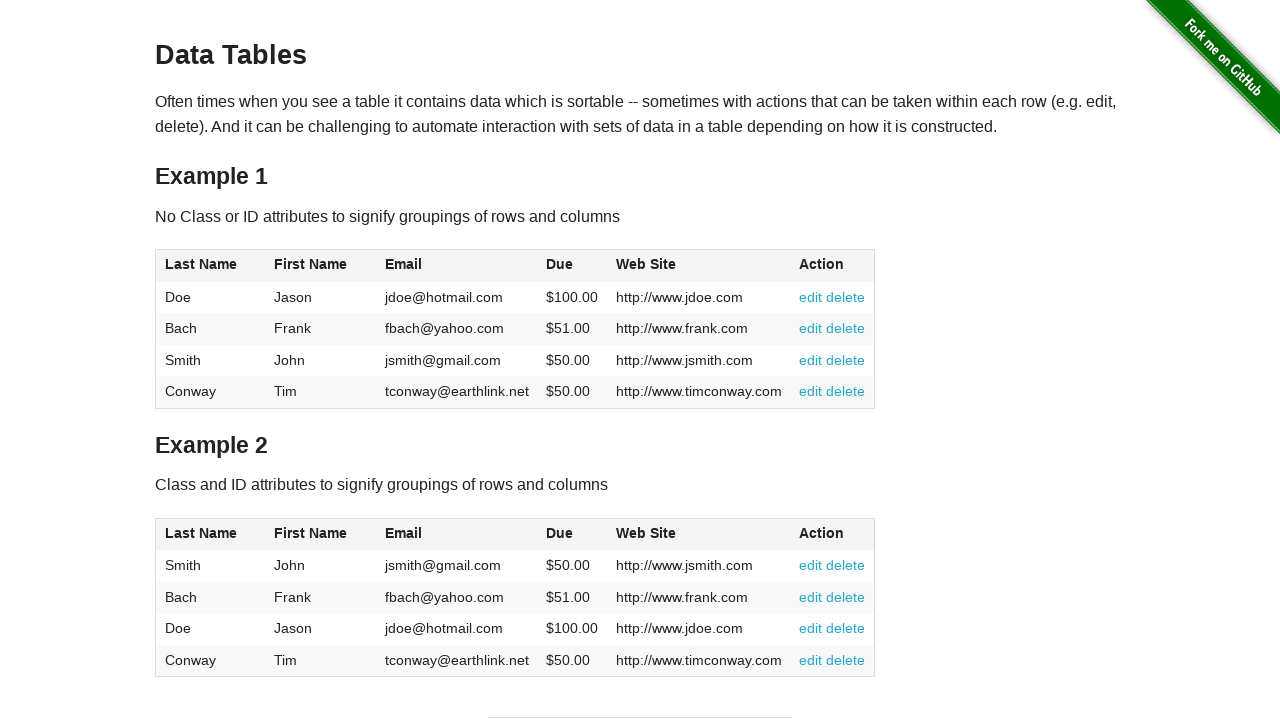

Verified dues column is present in table body
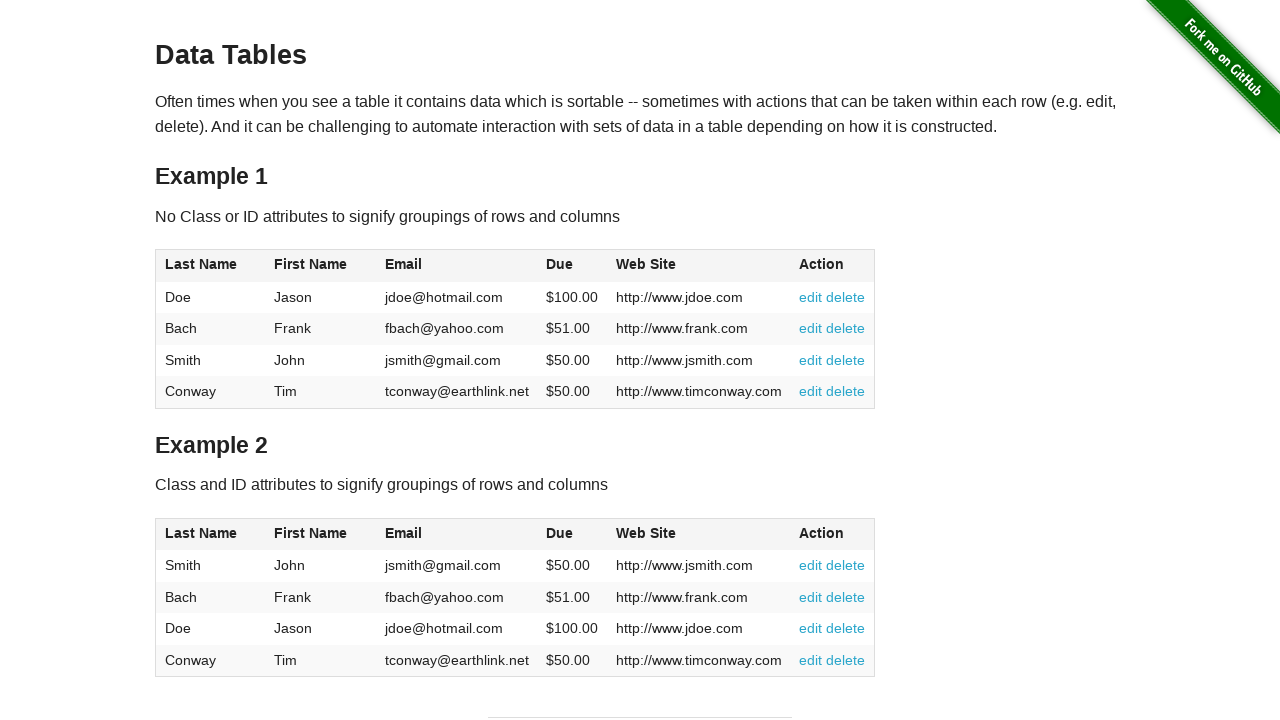

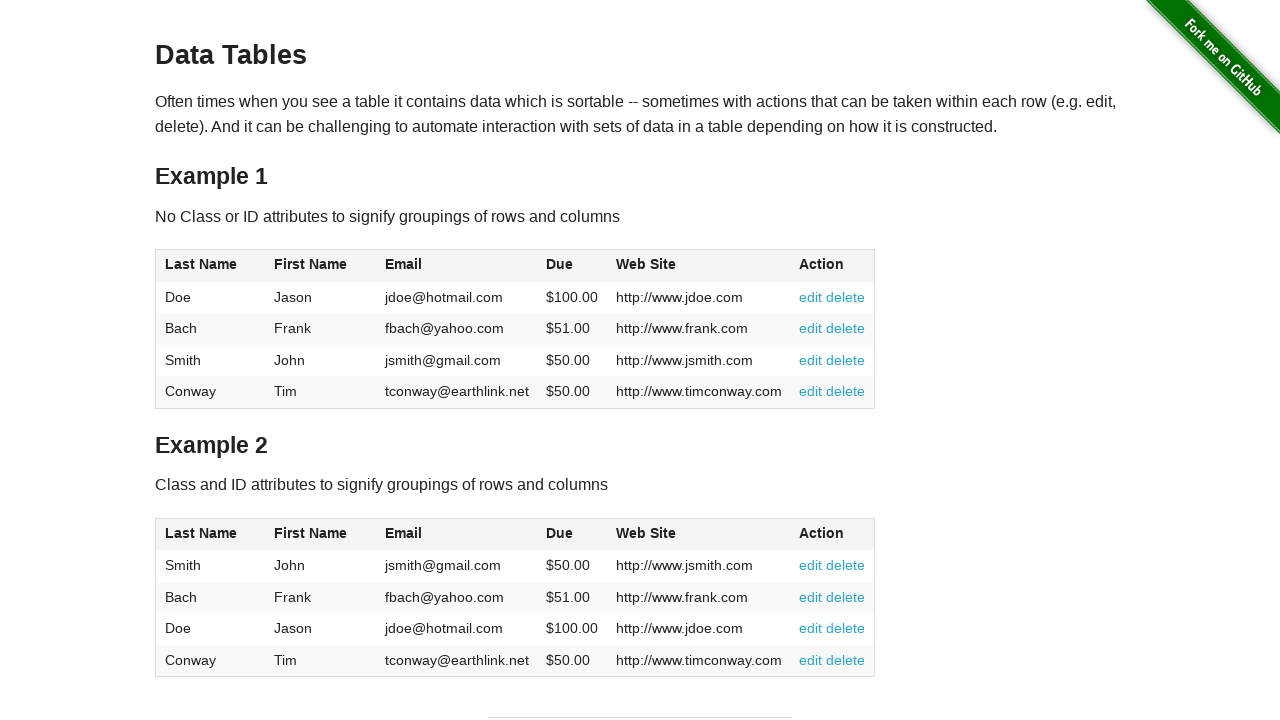